Tests the ParaBank registration form by filling out all required fields (first name, last name, address, city, state, zip code, phone number, SSN, username, password, and confirm password) and submitting the registration.

Starting URL: https://parabank.parasoft.com/parabank/register.htm

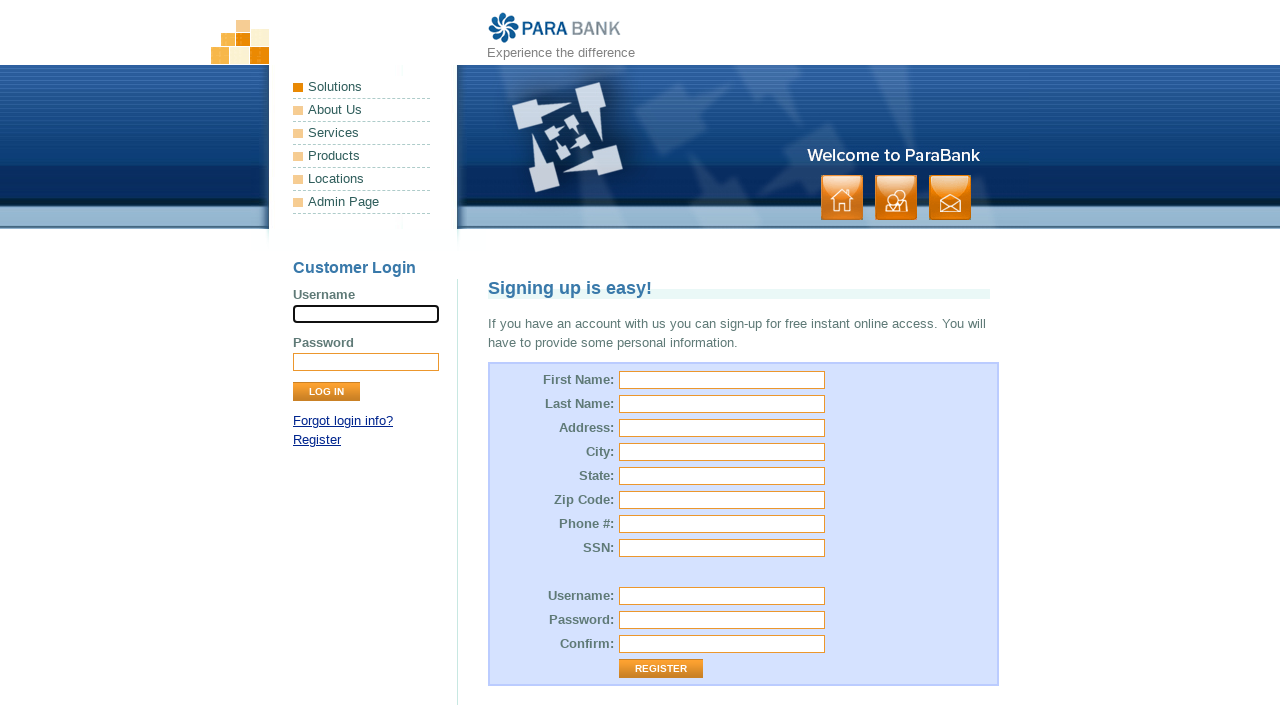

Registration form loaded and first name field is visible
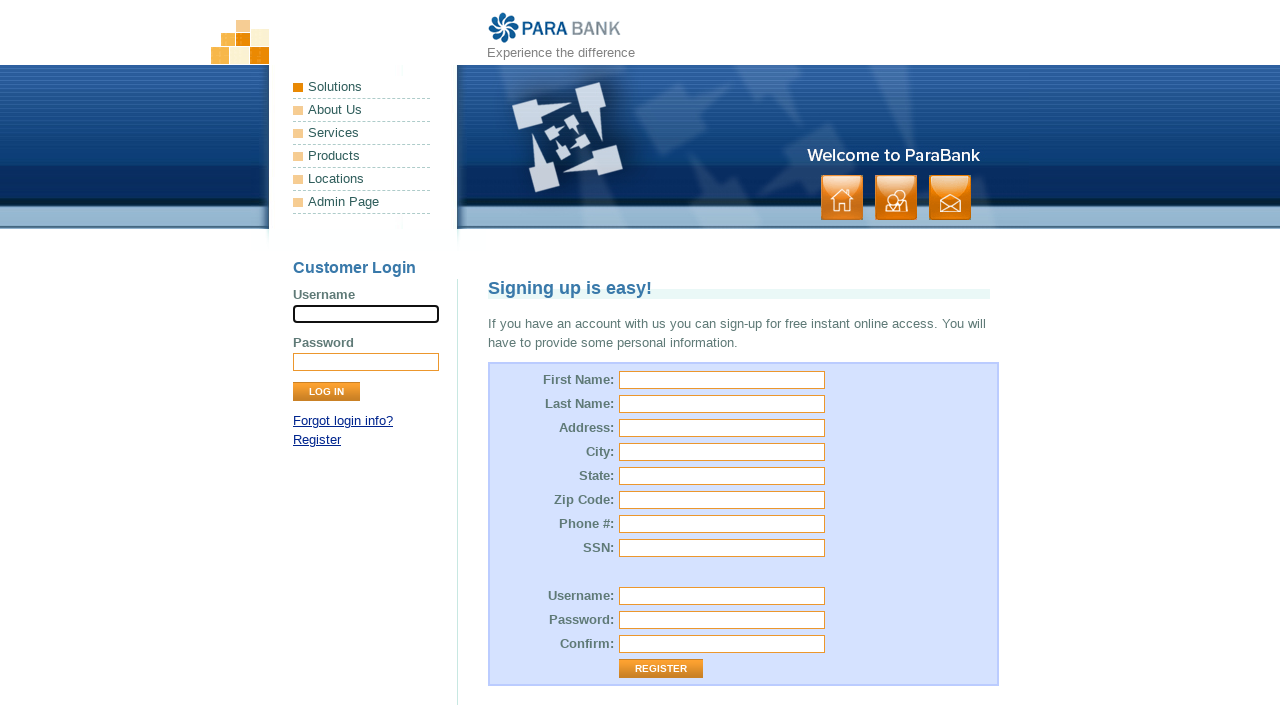

Filled first name field with 'Michael' on input[name='customer.firstName']
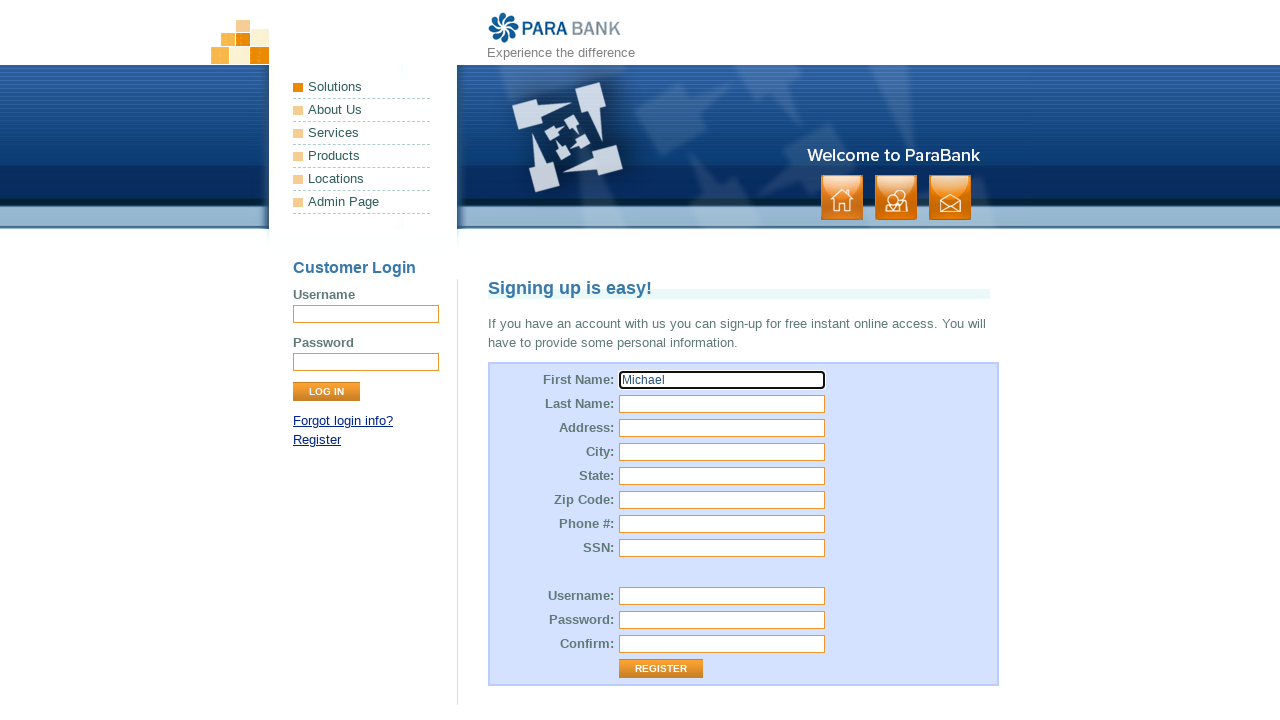

Filled last name field with 'Gates' on input[name='customer.lastName']
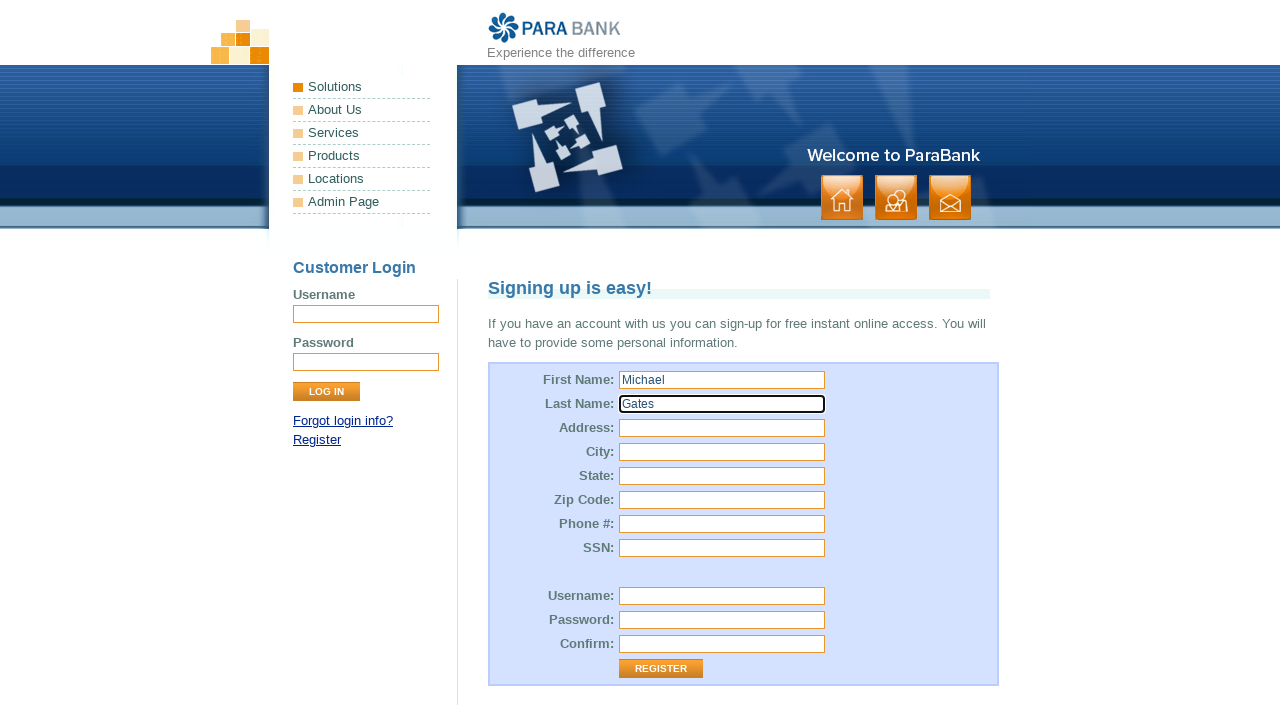

Filled street address field with 'Willowbrook' on input[name='customer.address.street']
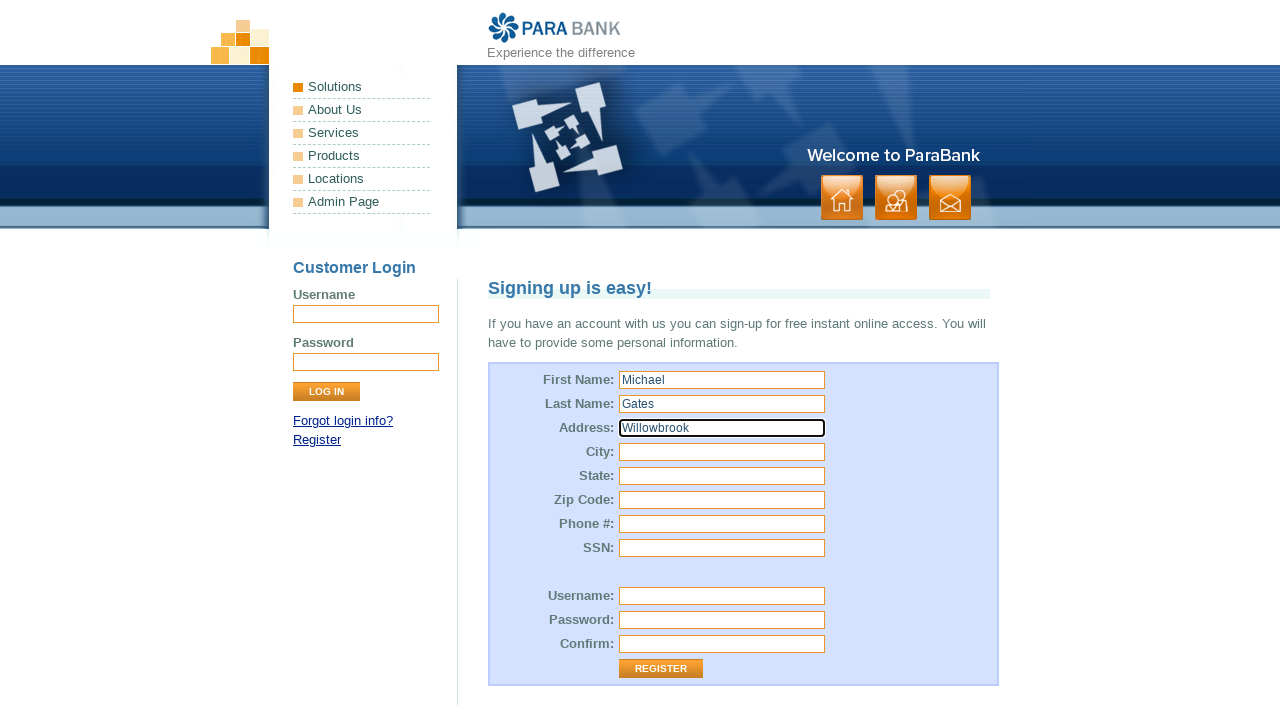

Filled city field with 'Brookhaven' on input[name='customer.address.city']
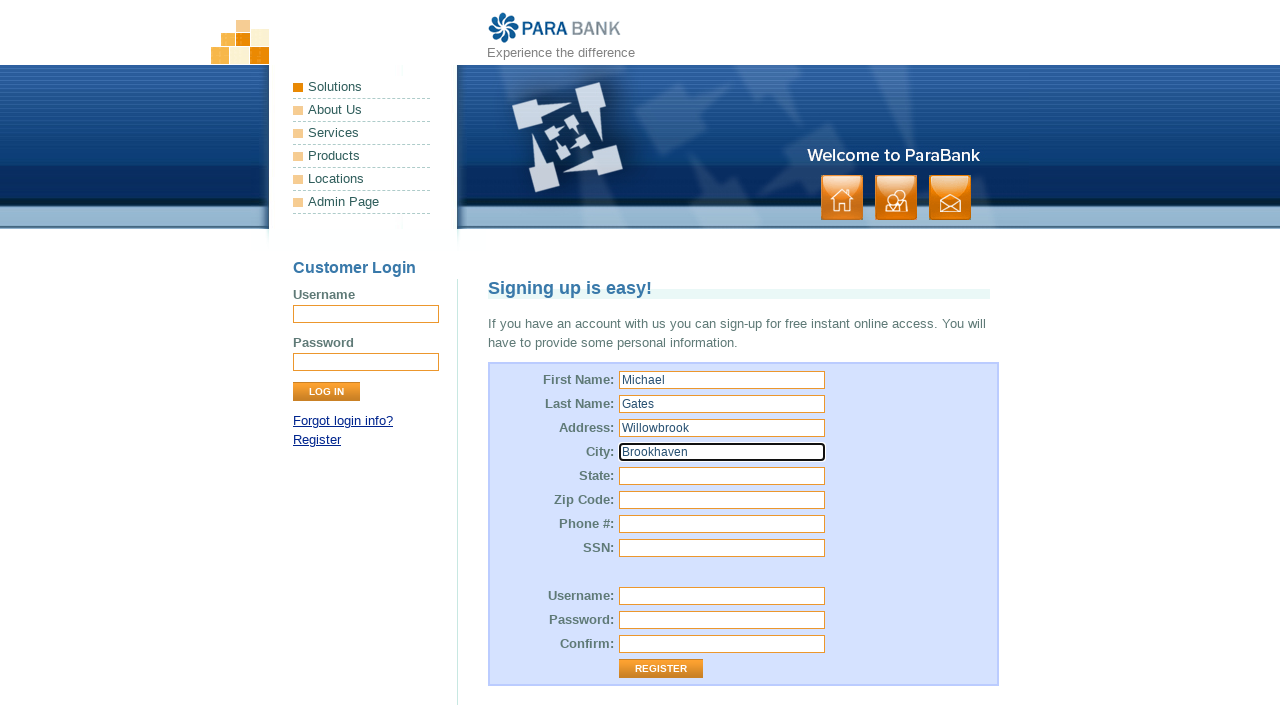

Filled state field with 'Westoria' on input[name='customer.address.state']
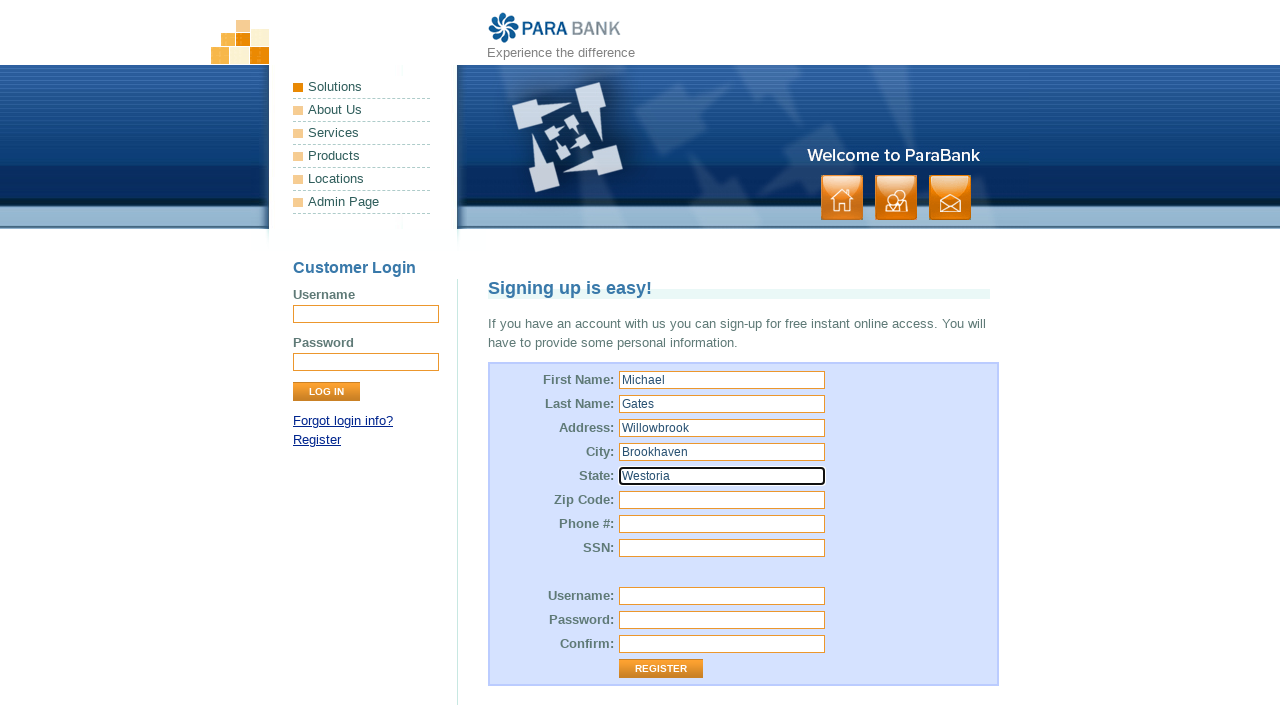

Filled zip code field with '3100' on input[name='customer.address.zipCode']
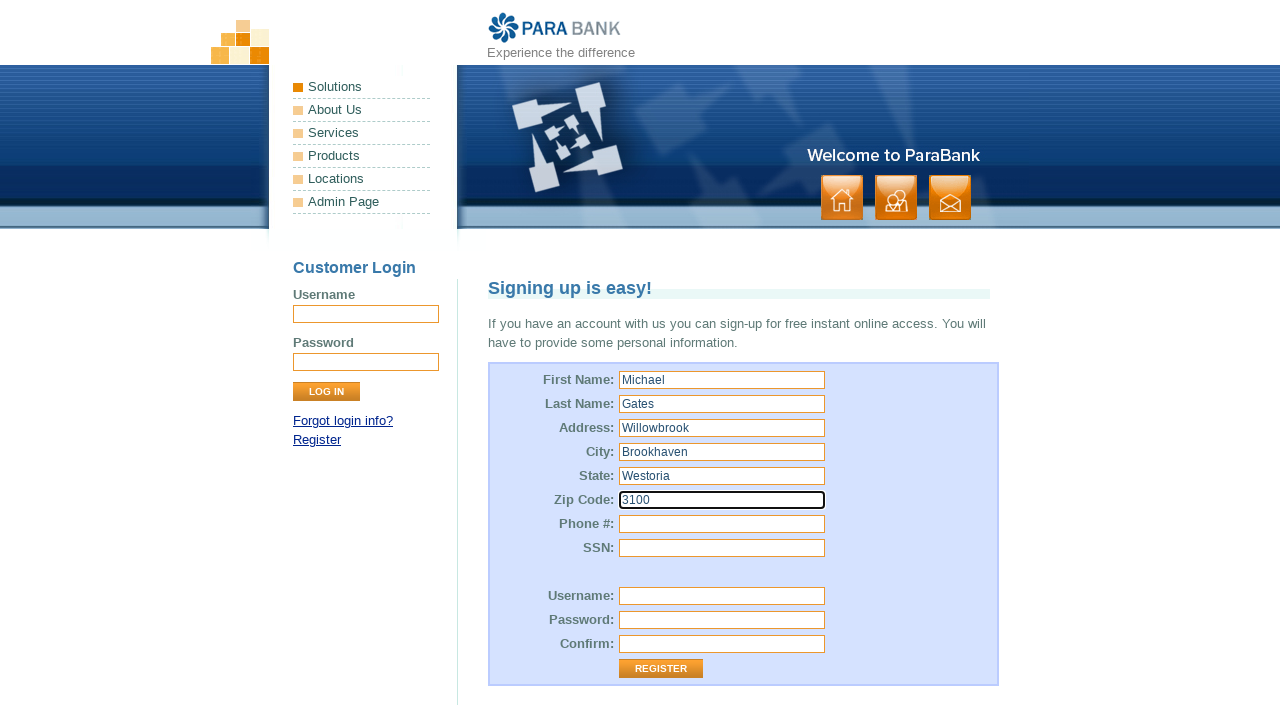

Filled phone number field with '33232145100' on input[name='customer.phoneNumber']
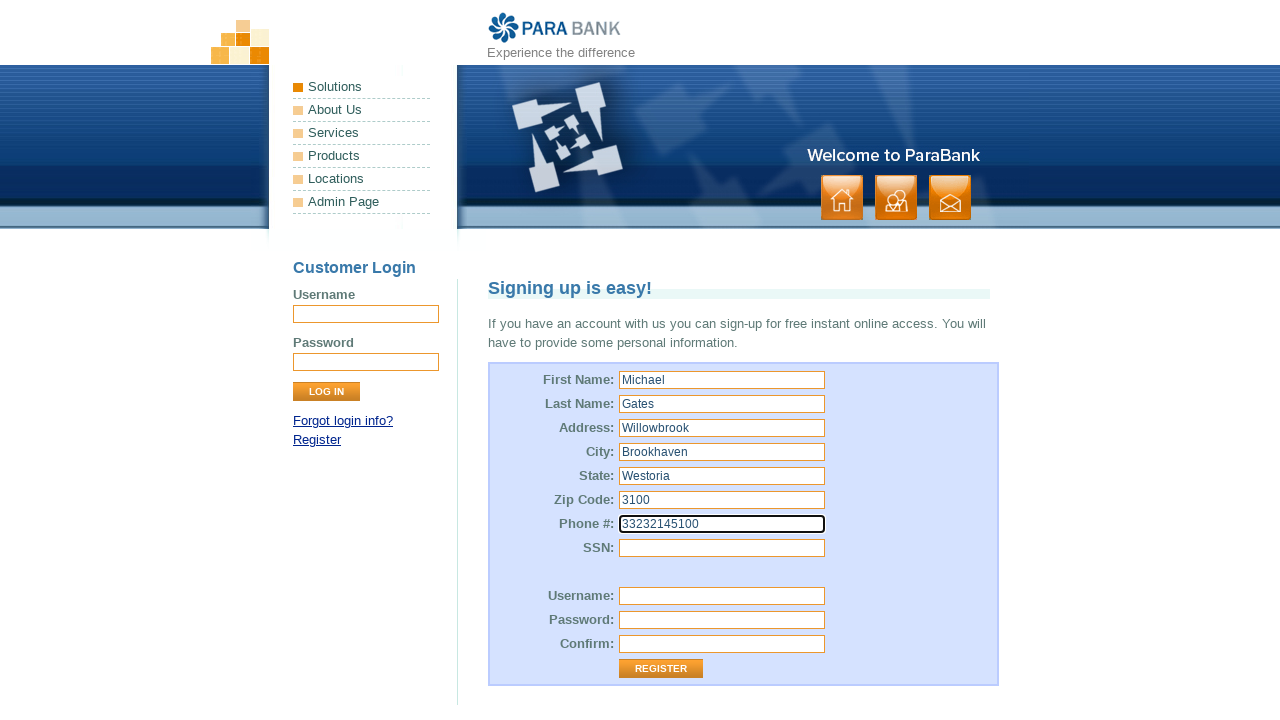

Filled SSN field with '402-18-9365' on input[name='customer.ssn']
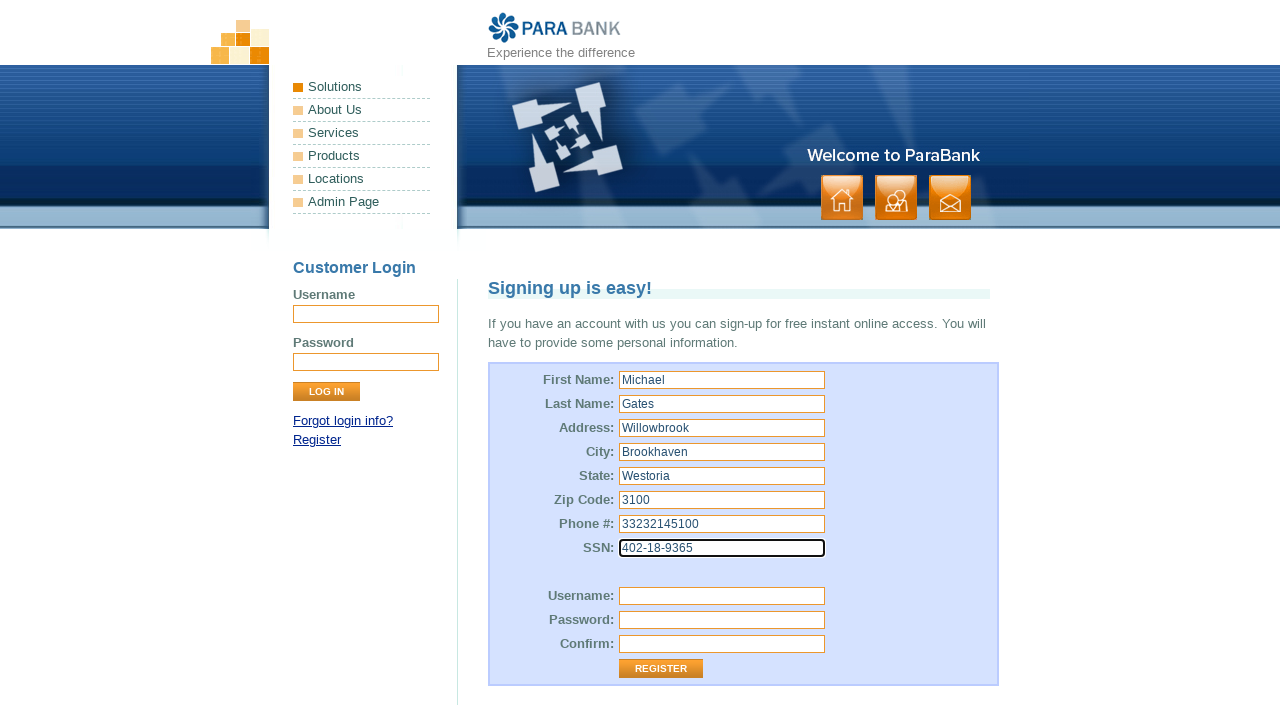

Filled username field with 'testuser7842' on input[name='customer.username']
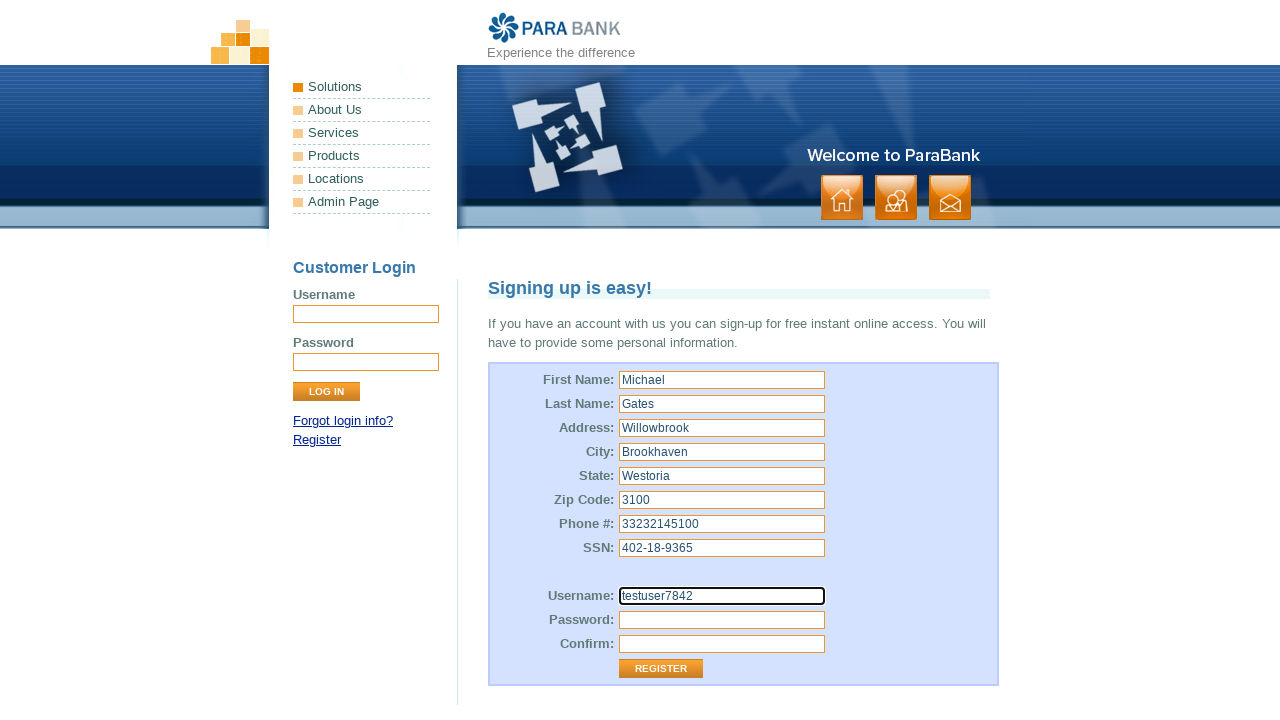

Filled password field with 'Th15!s4T3st' on input[name='customer.password']
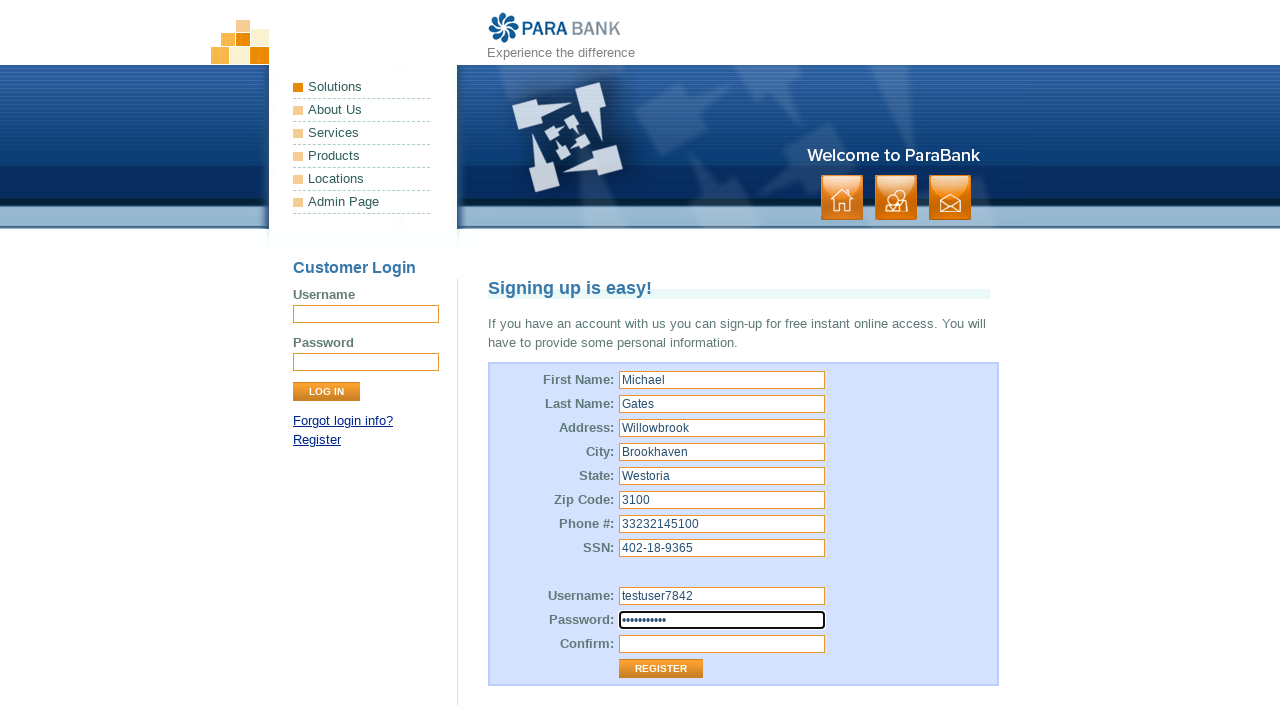

Filled confirm password field with 'Th15!s4T3st' on input[name='repeatedPassword']
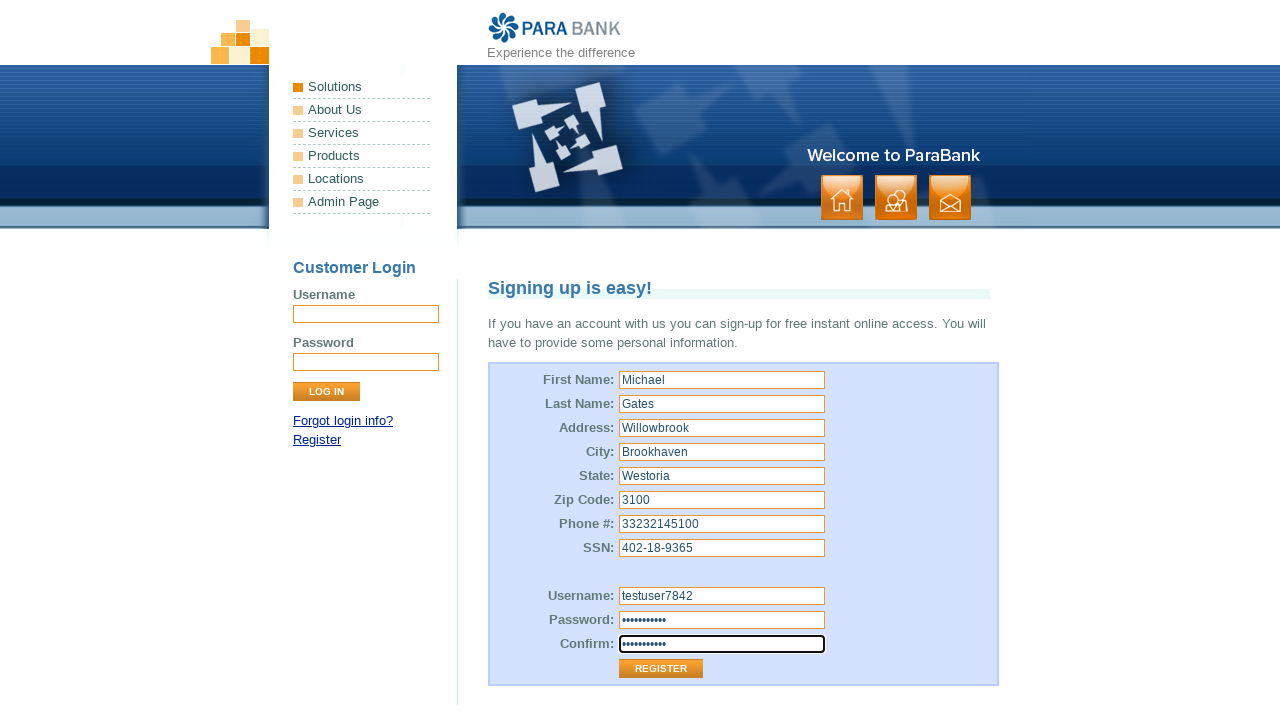

Clicked Register button to submit registration form at (661, 669) on input.button[value='Register']
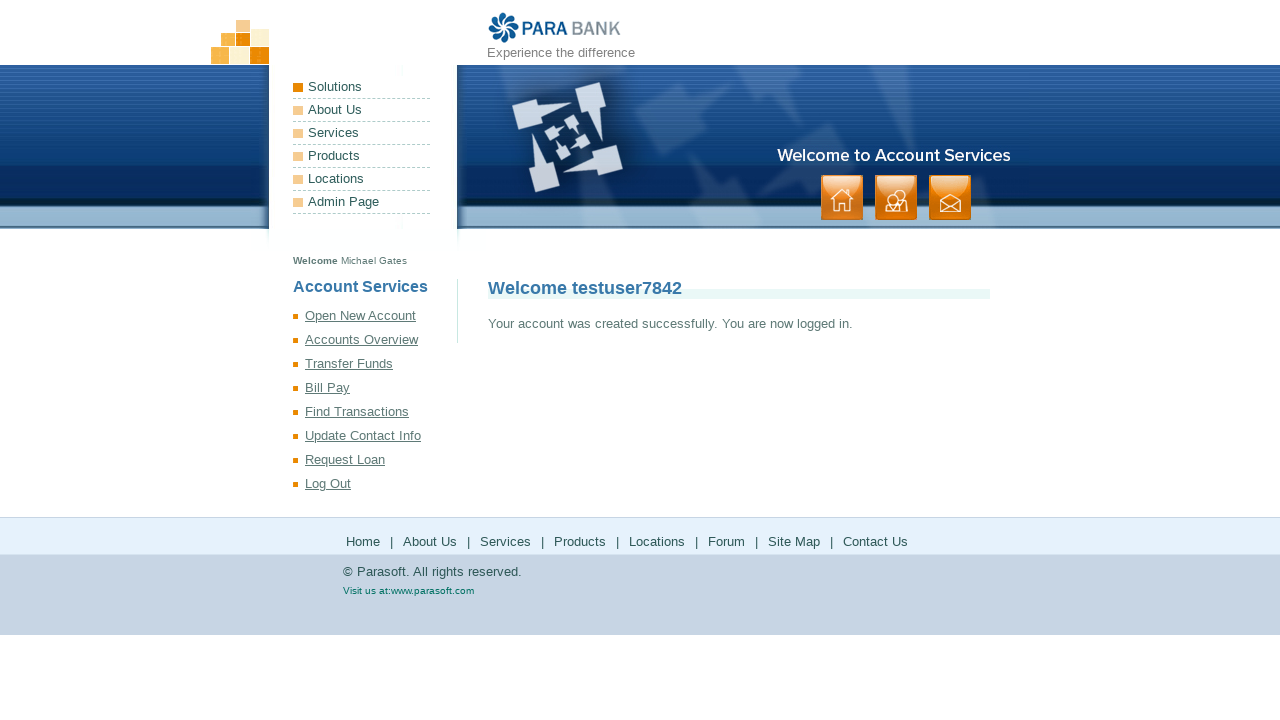

Registration confirmation message appeared - account created successfully
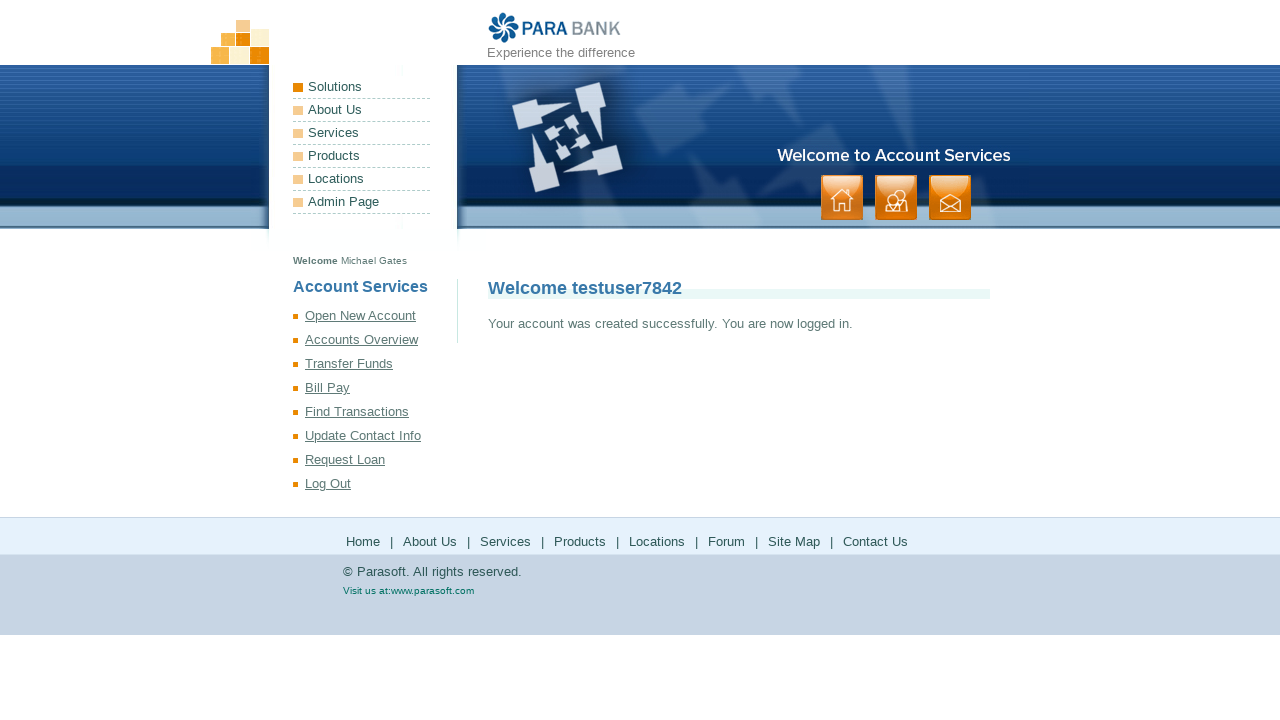

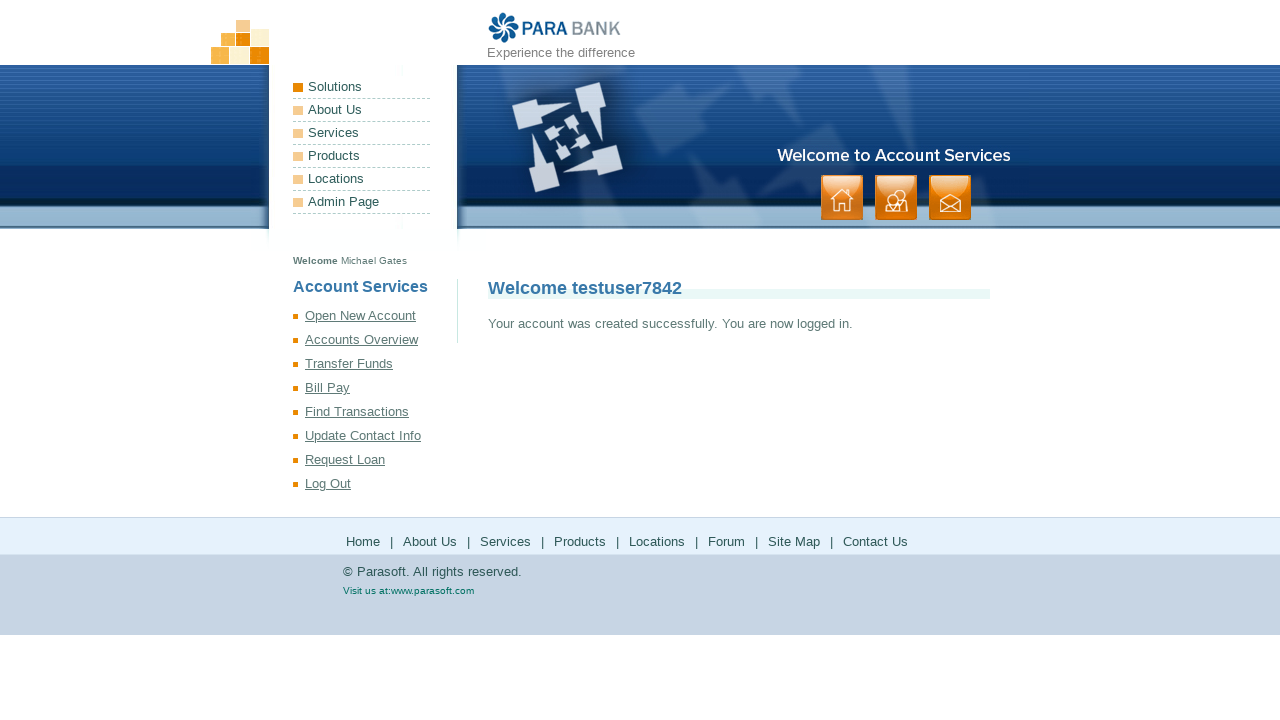